Tests clicking the "Get started" link on the Playwright homepage and verifies navigation to the intro page

Starting URL: https://playwright.dev/

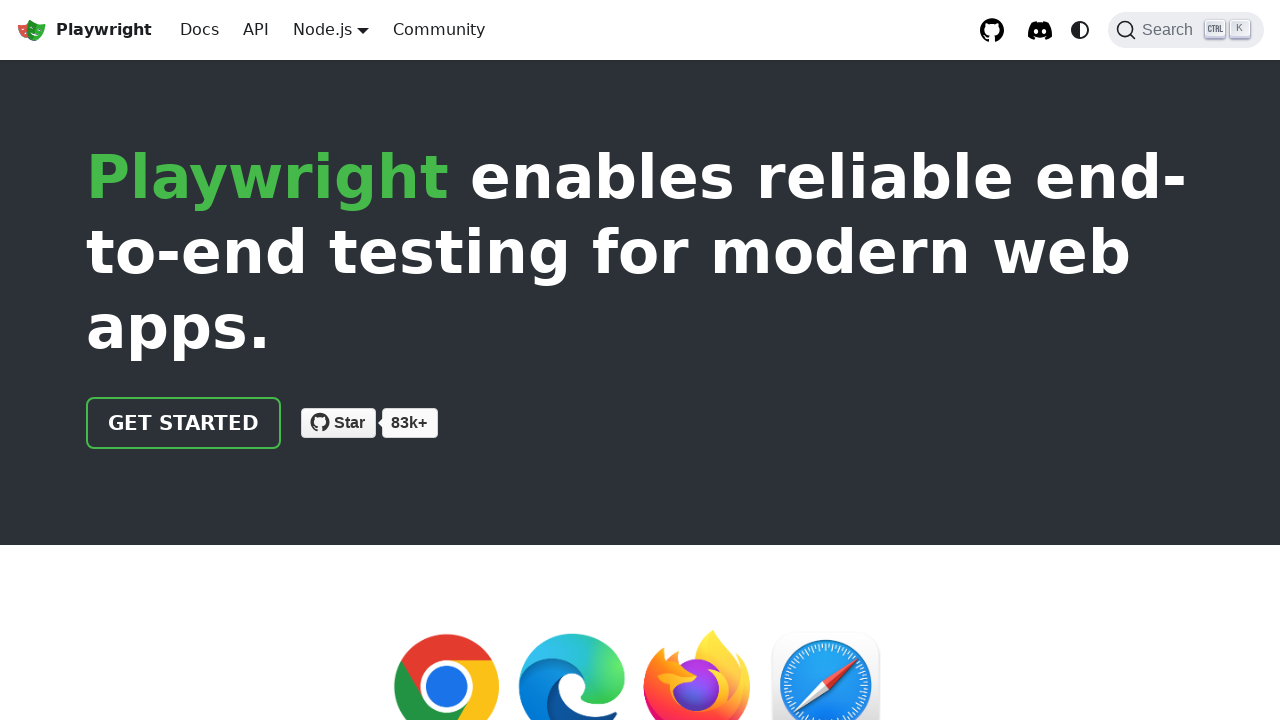

Navigated to Playwright homepage
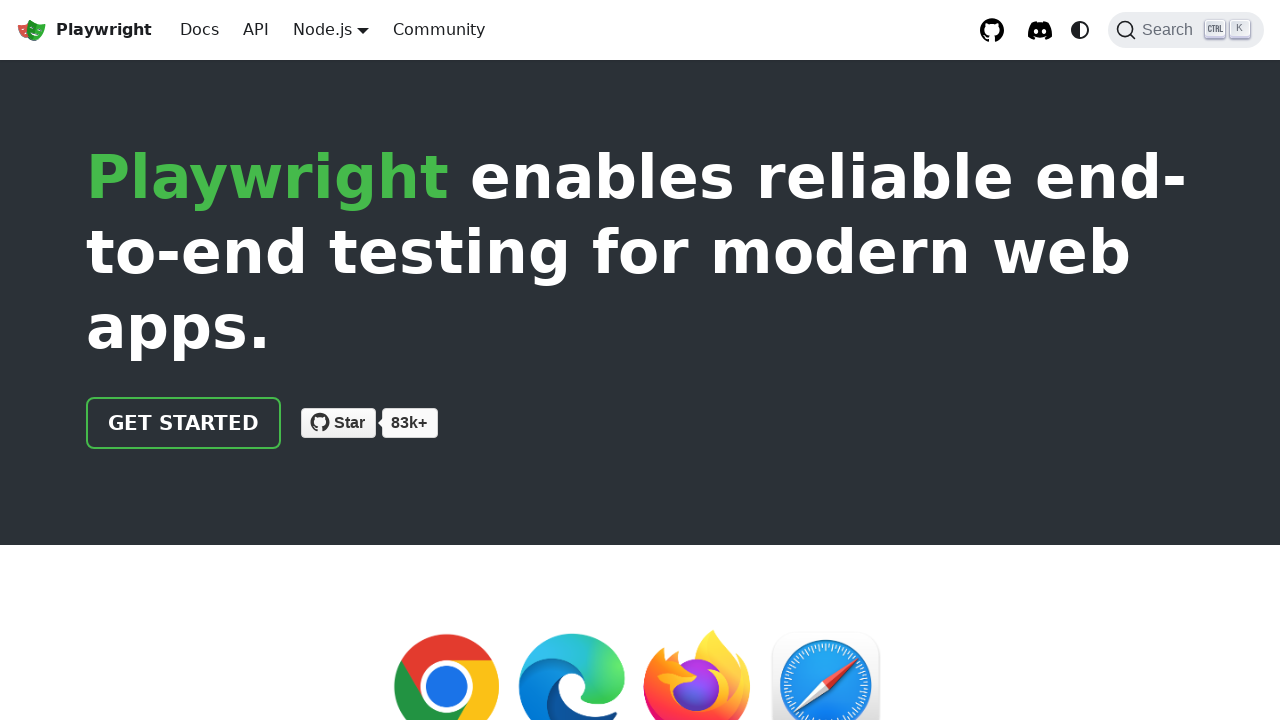

Clicked the 'Get started' link at (184, 423) on internal:role=link[name="Get started"i]
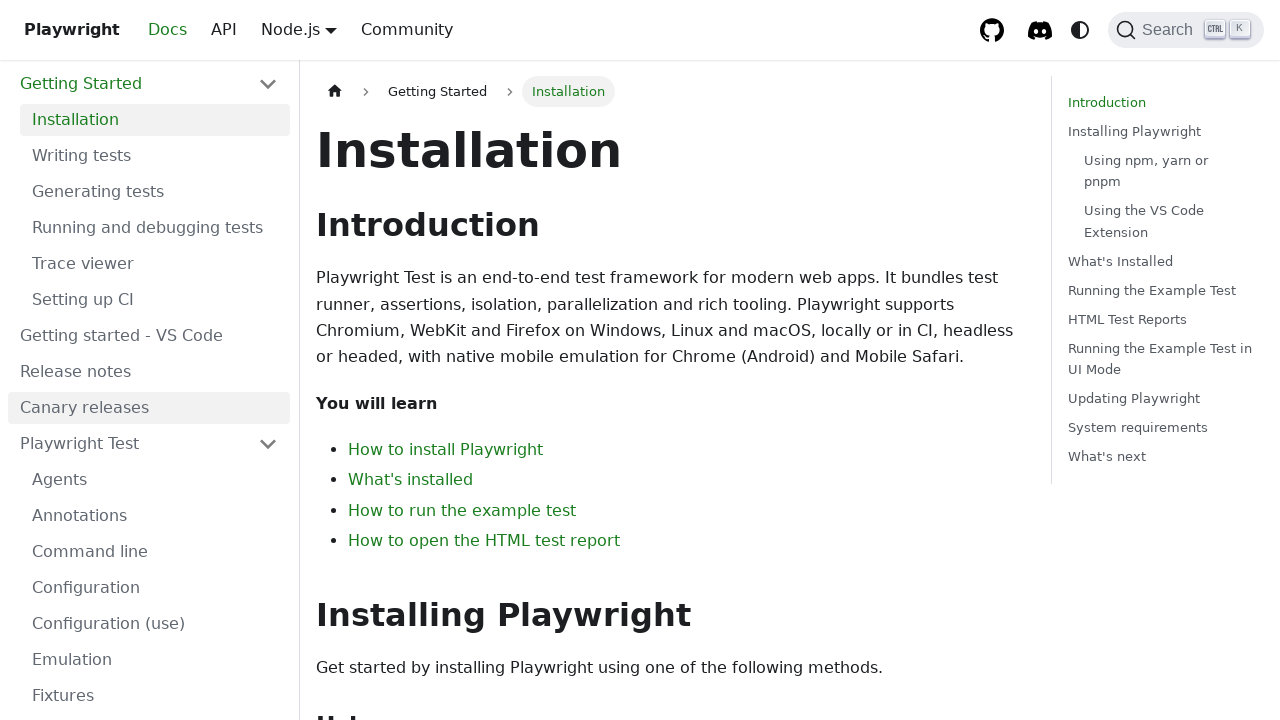

Verified navigation to intro page
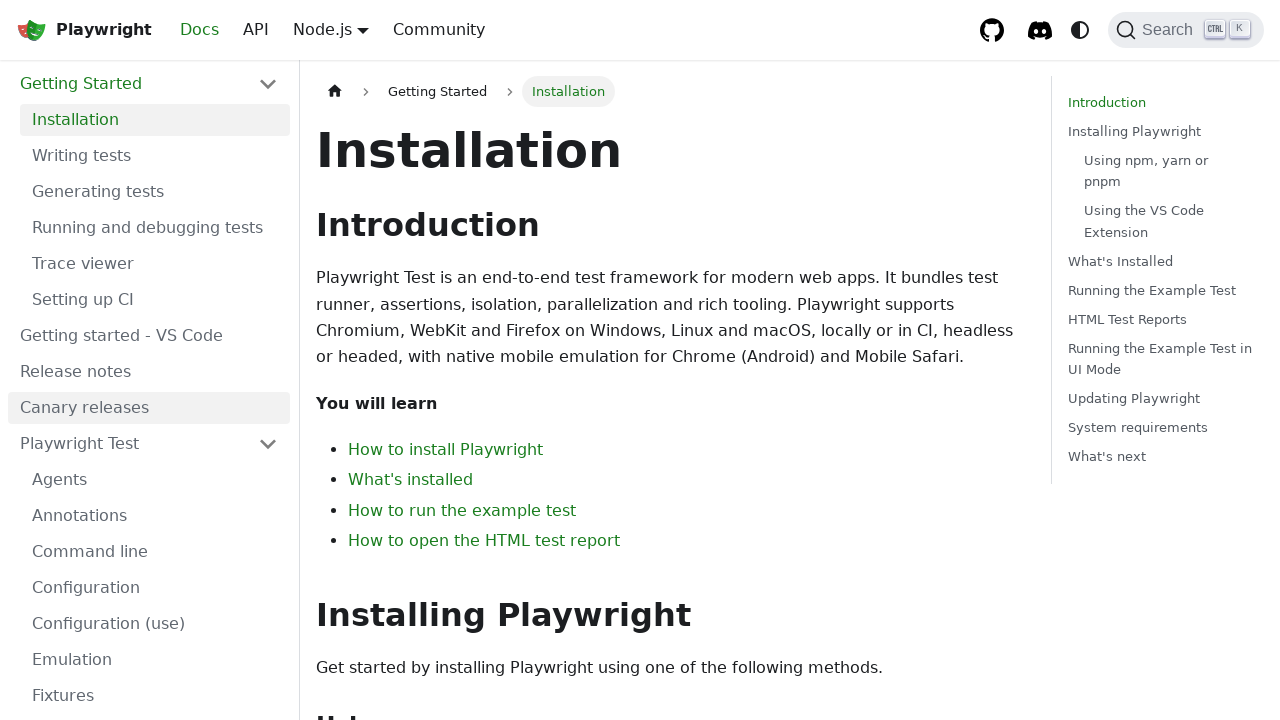

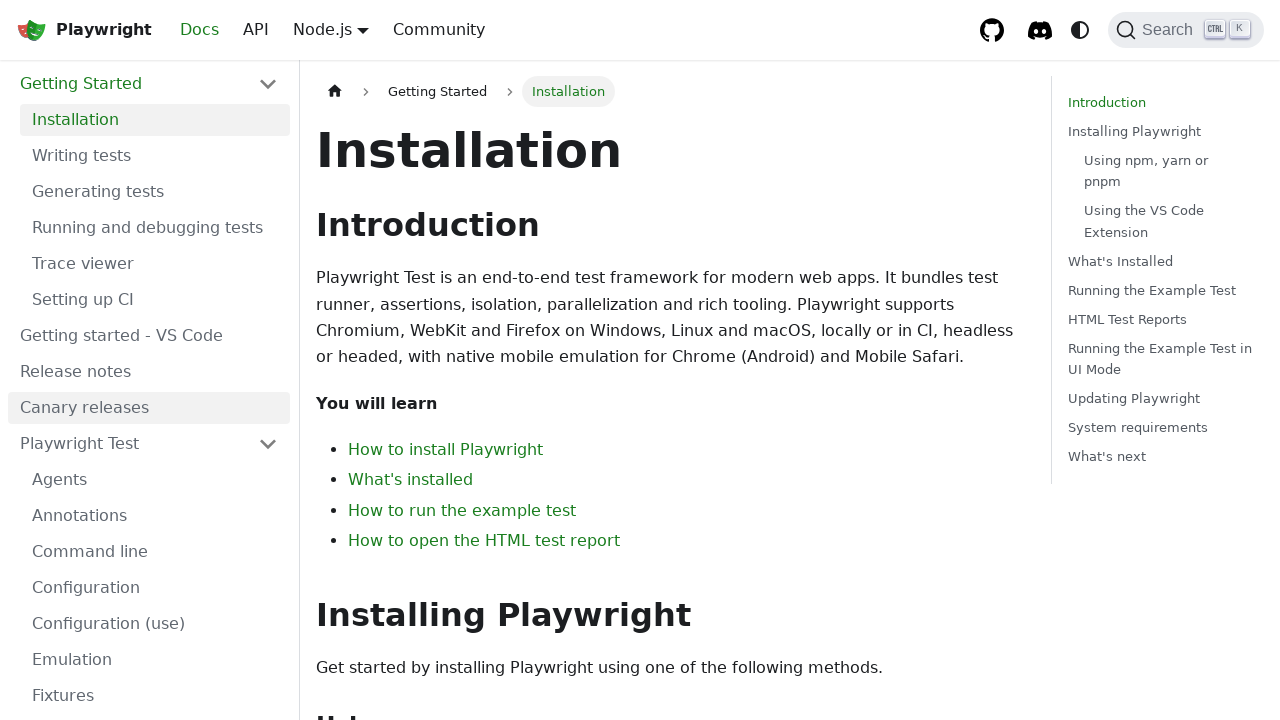